Tests dropdown selection by selecting Option 1 from a dropdown menu

Starting URL: http://the-internet.herokuapp.com/dropdown

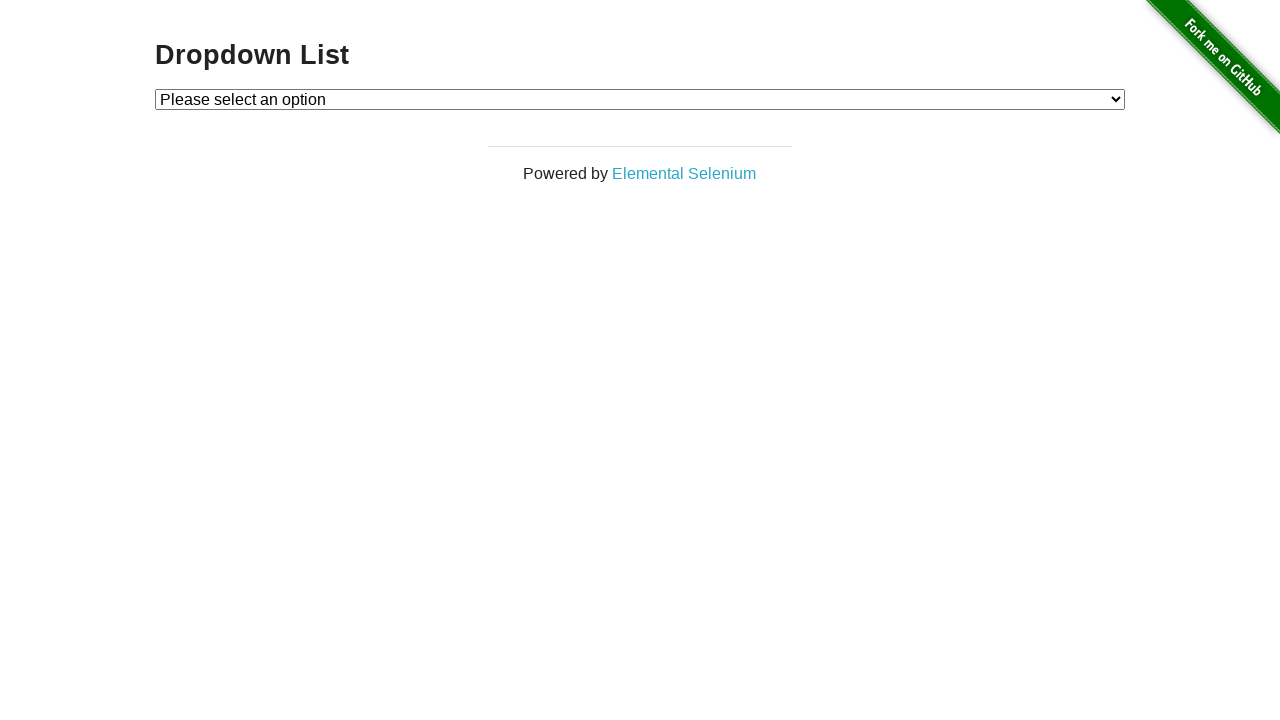

Navigated to dropdown test page
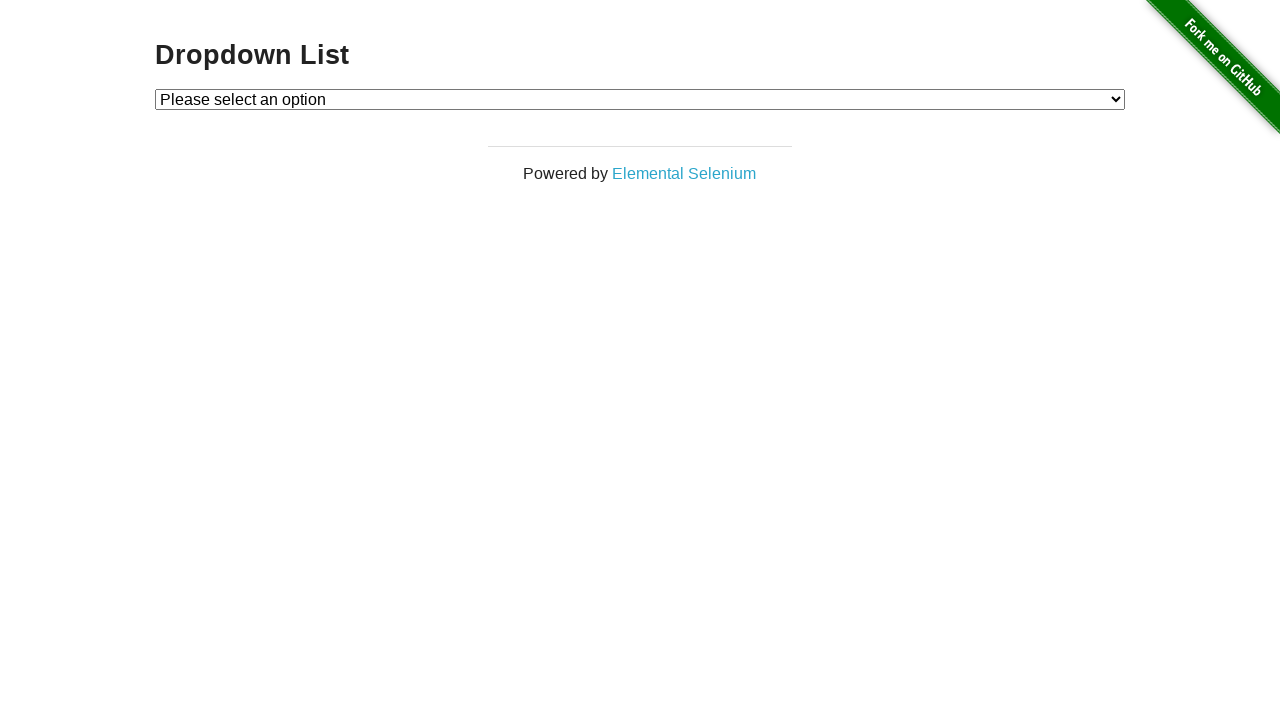

Selected Option 1 from the dropdown menu on //select[@id='dropdown']
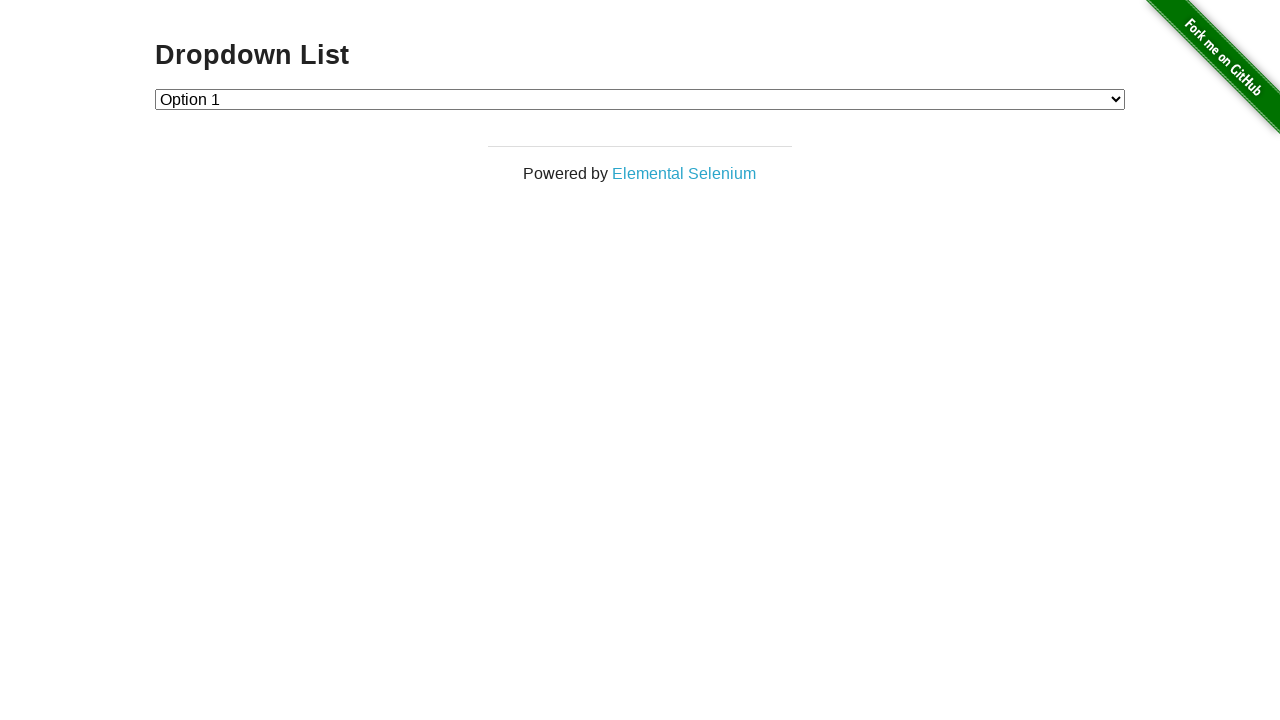

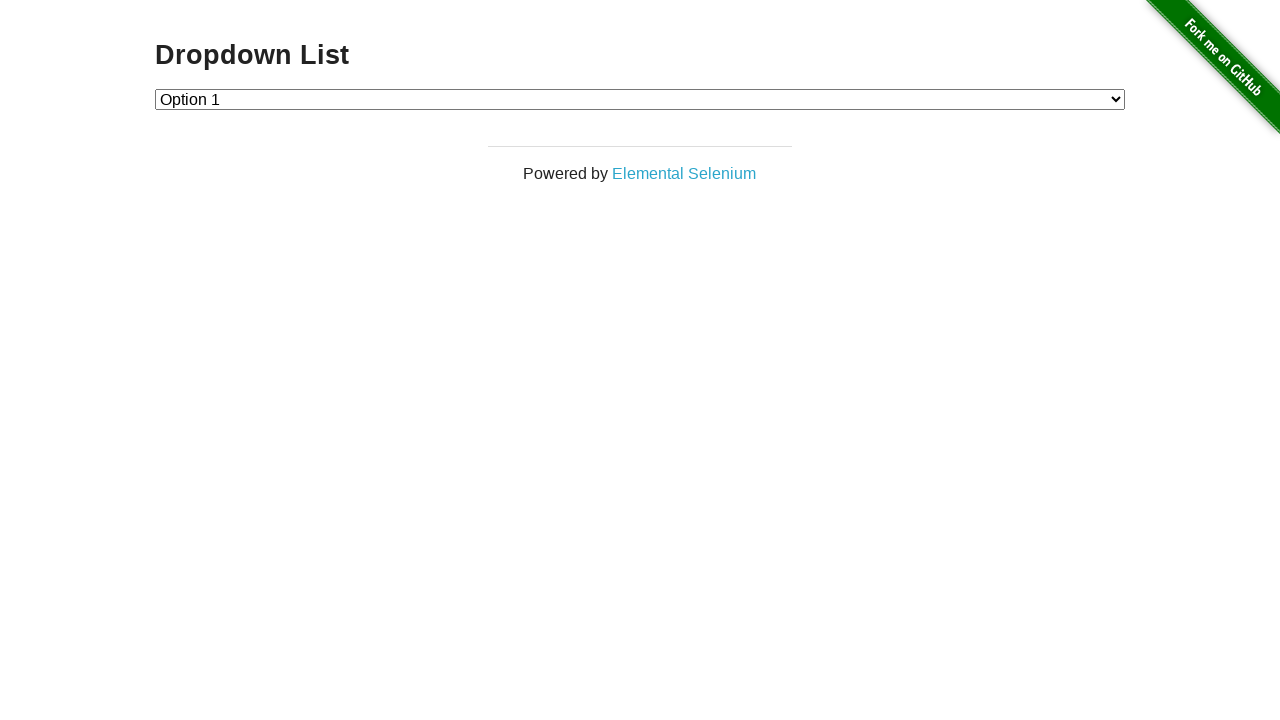